Fills out a Google Form by entering today's date in a date input field and entering text content into a textarea field

Starting URL: https://forms.gle/cEnjC4A7rFdMs6dD6

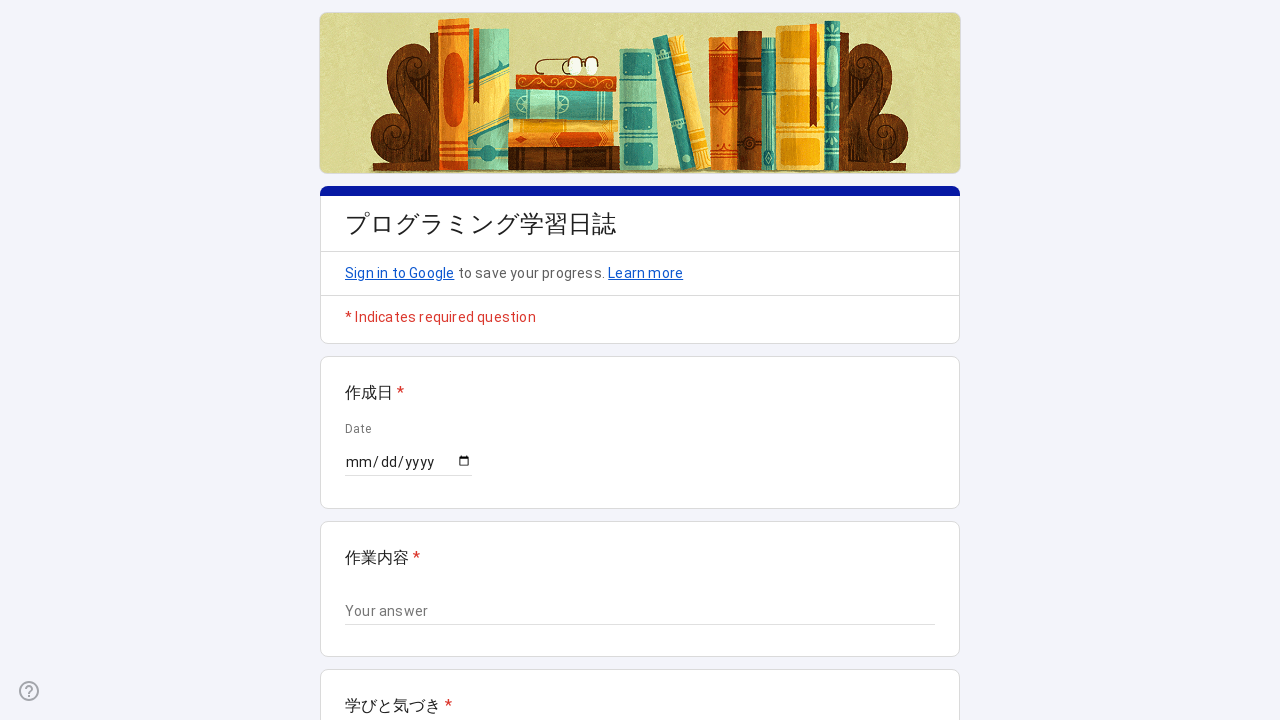

Date input field became visible
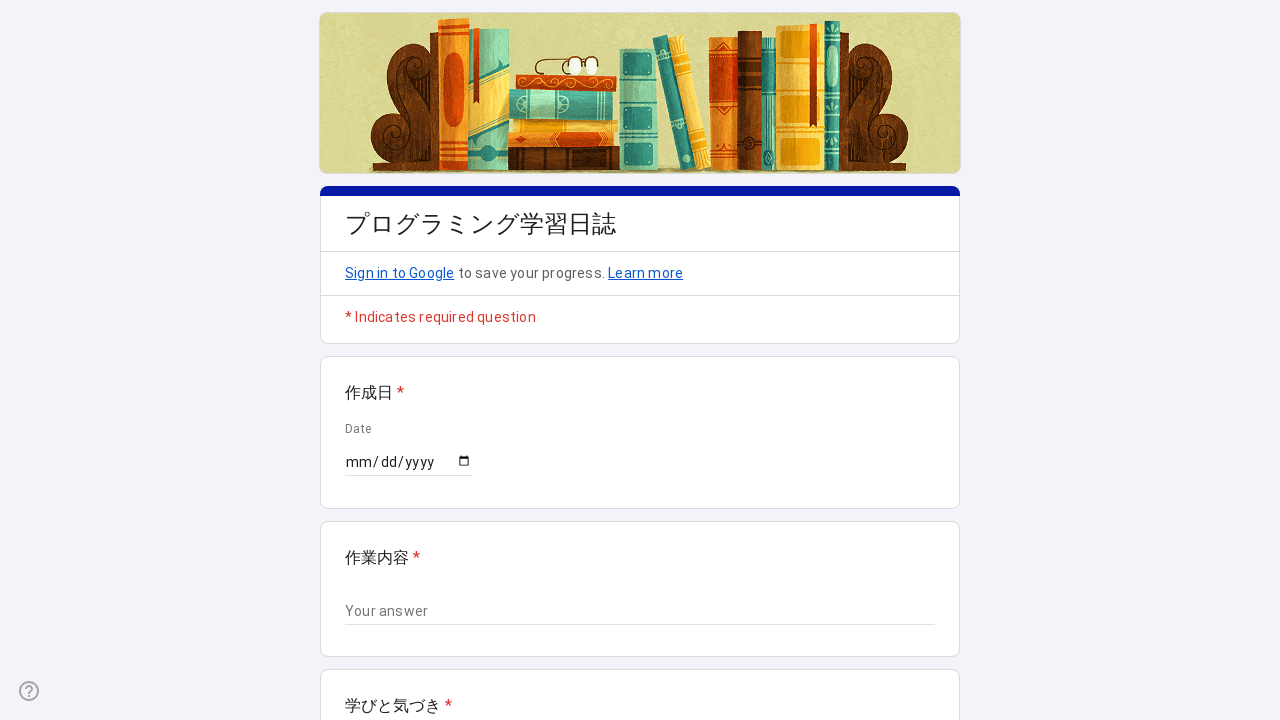

Filled date input field with 2024-11-15 on input[type="date"]
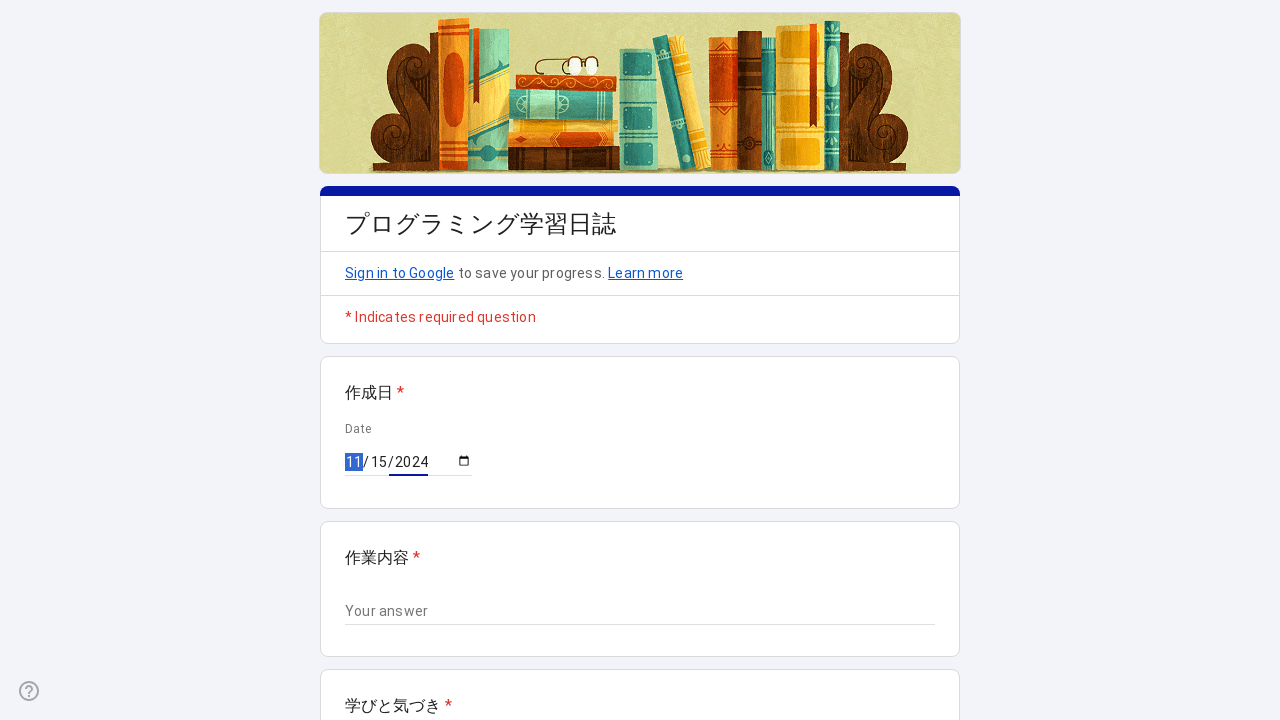

Found and filled textarea with selector 'textarea' with weekly progress report text on textarea >> nth=0
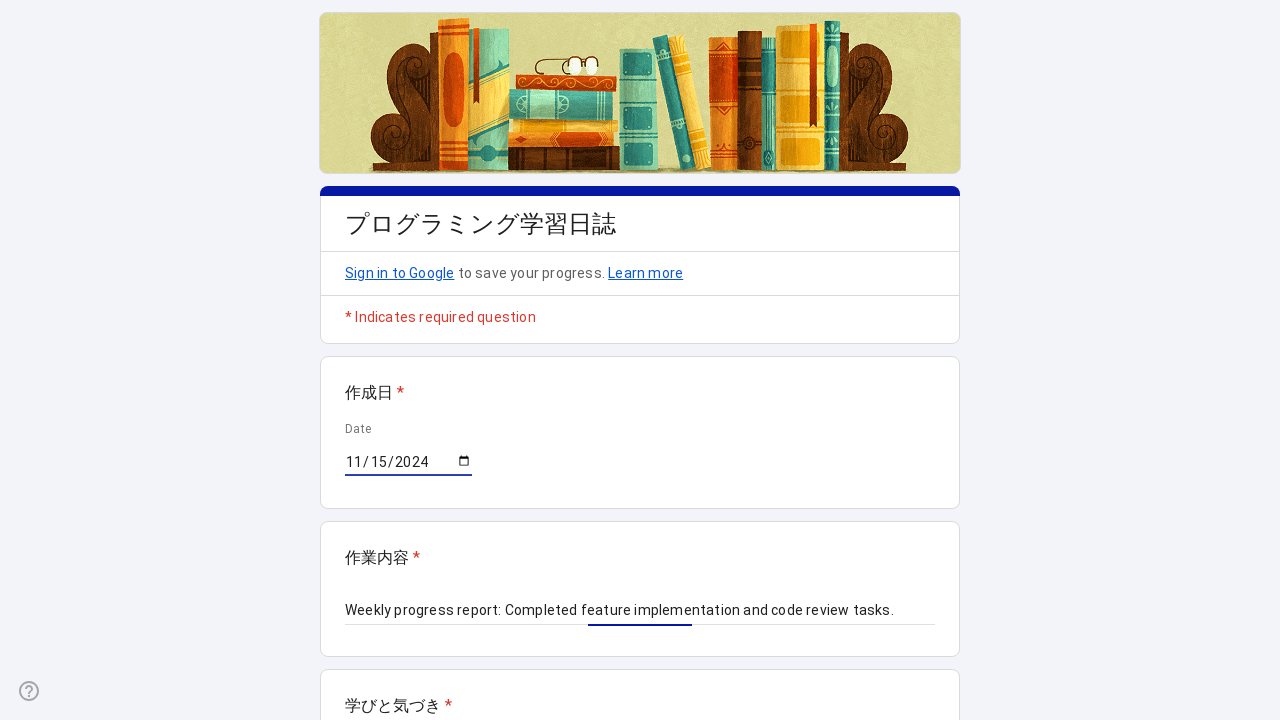

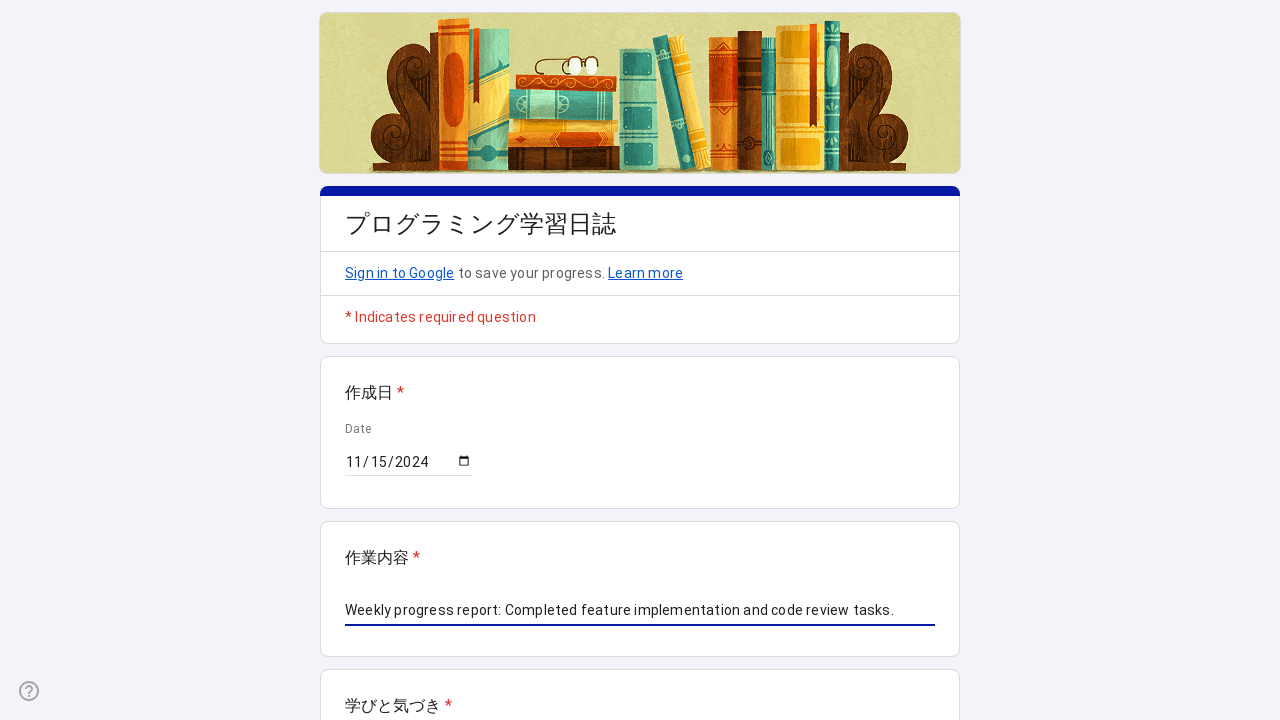